Tests dynamic controls page by clicking Remove button to make checkbox disappear, verifying the "It's gone!" message, then clicking Add button to make checkbox reappear and verifying the "It's back!" message.

Starting URL: http://the-internet.herokuapp.com/dynamic_controls

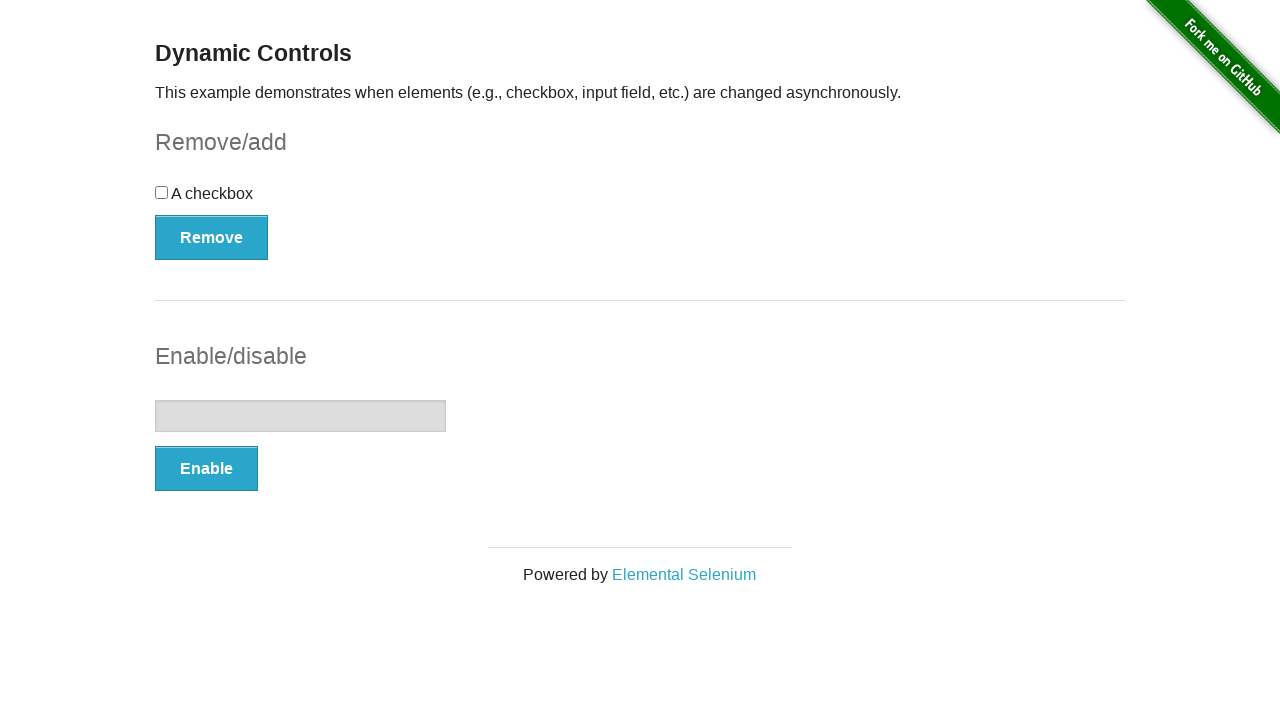

Clicked Remove button to hide checkbox at (212, 237) on xpath=//button[contains(text(), 'Remove')]
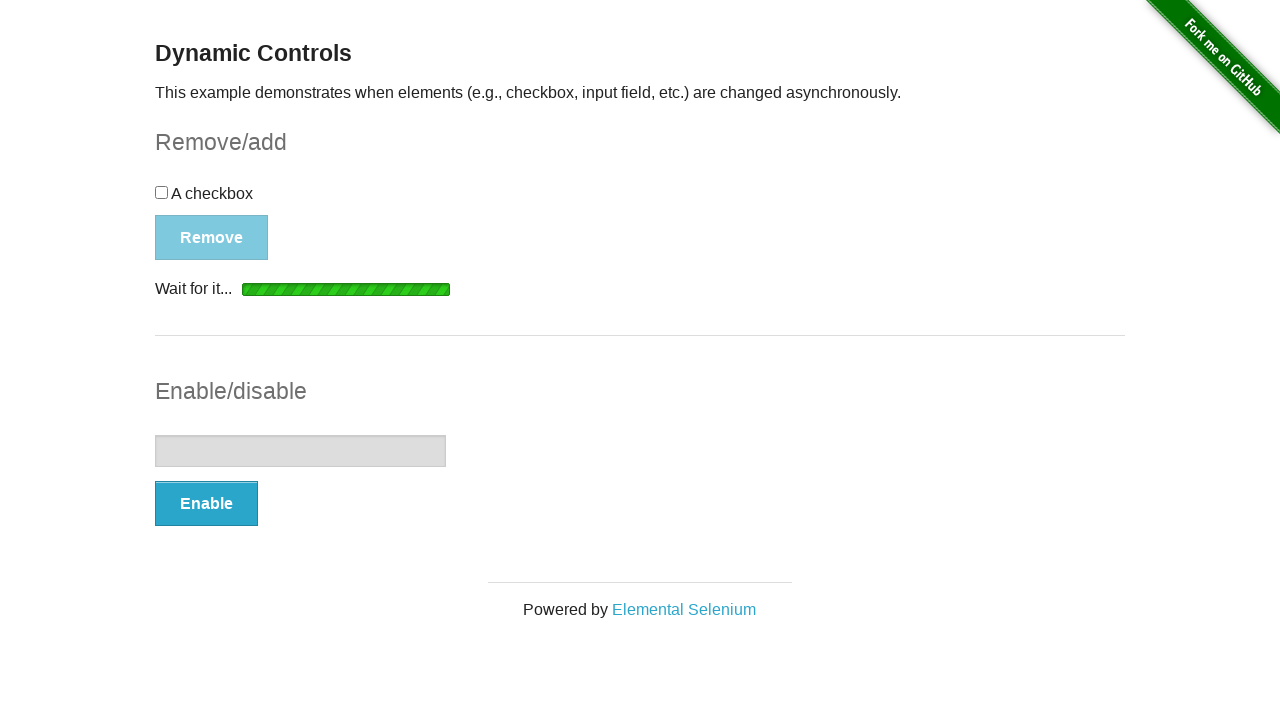

Checkbox disappeared from the page
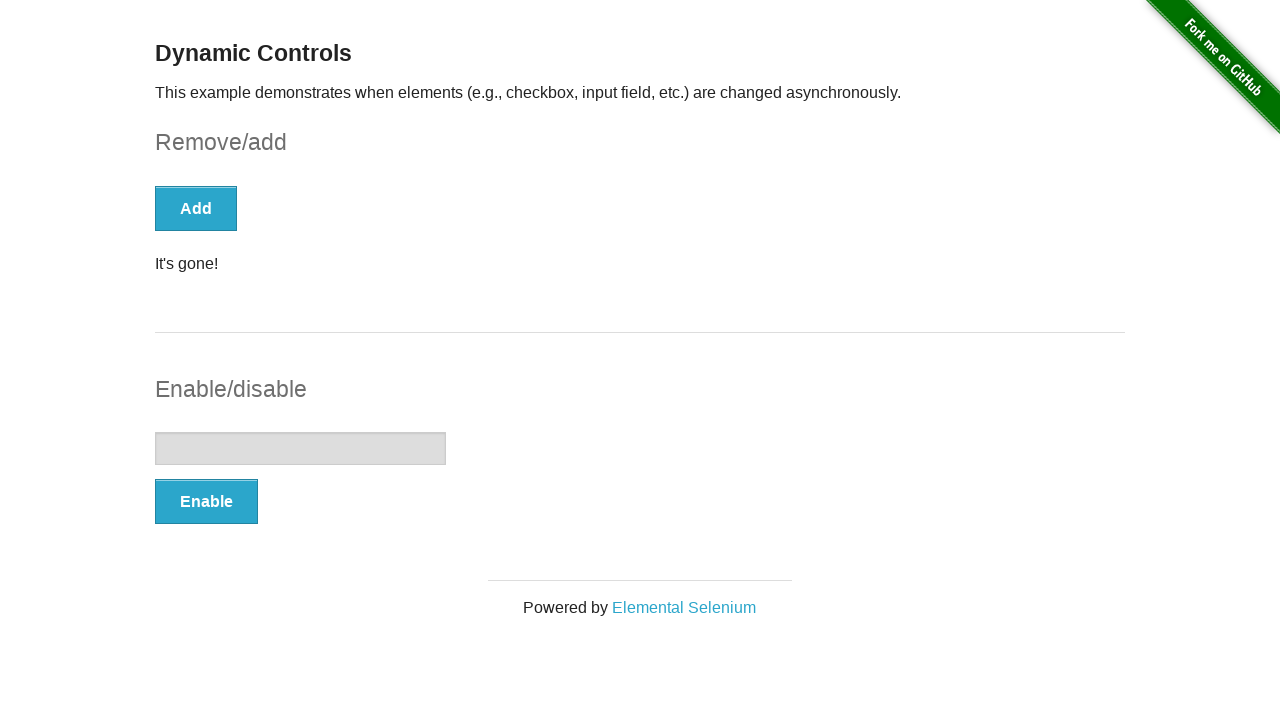

Message element loaded
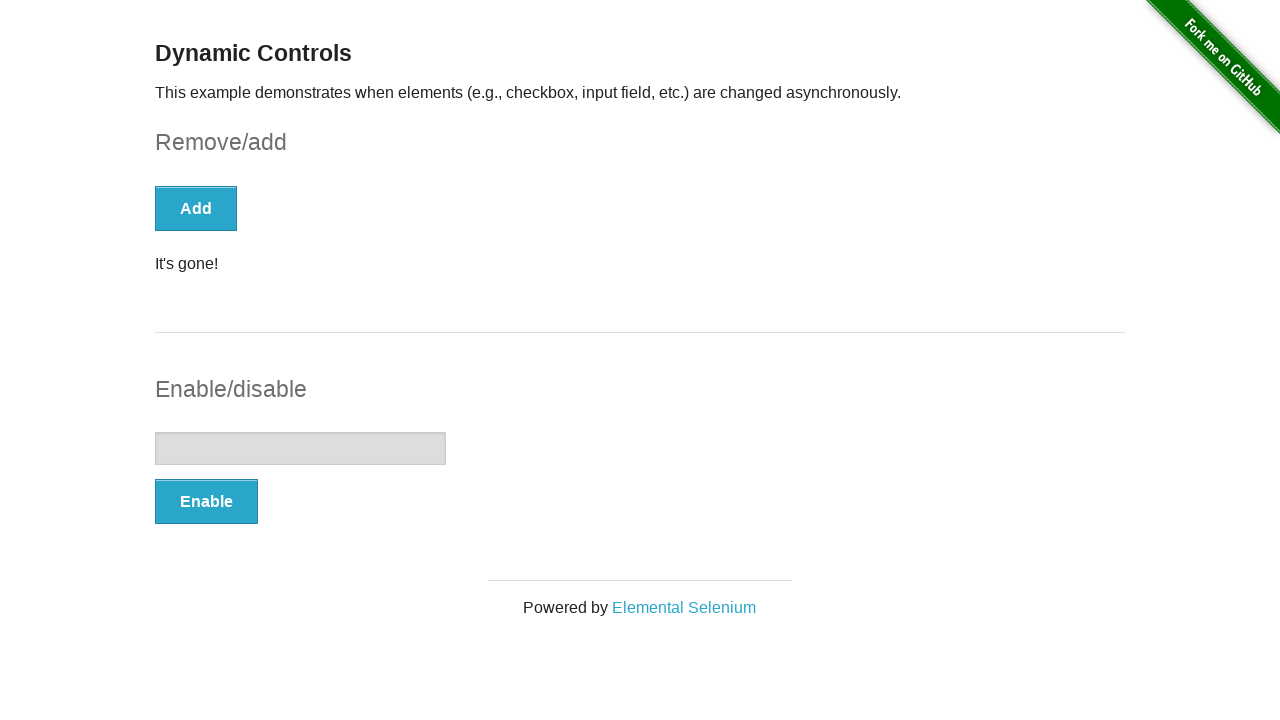

Located message element
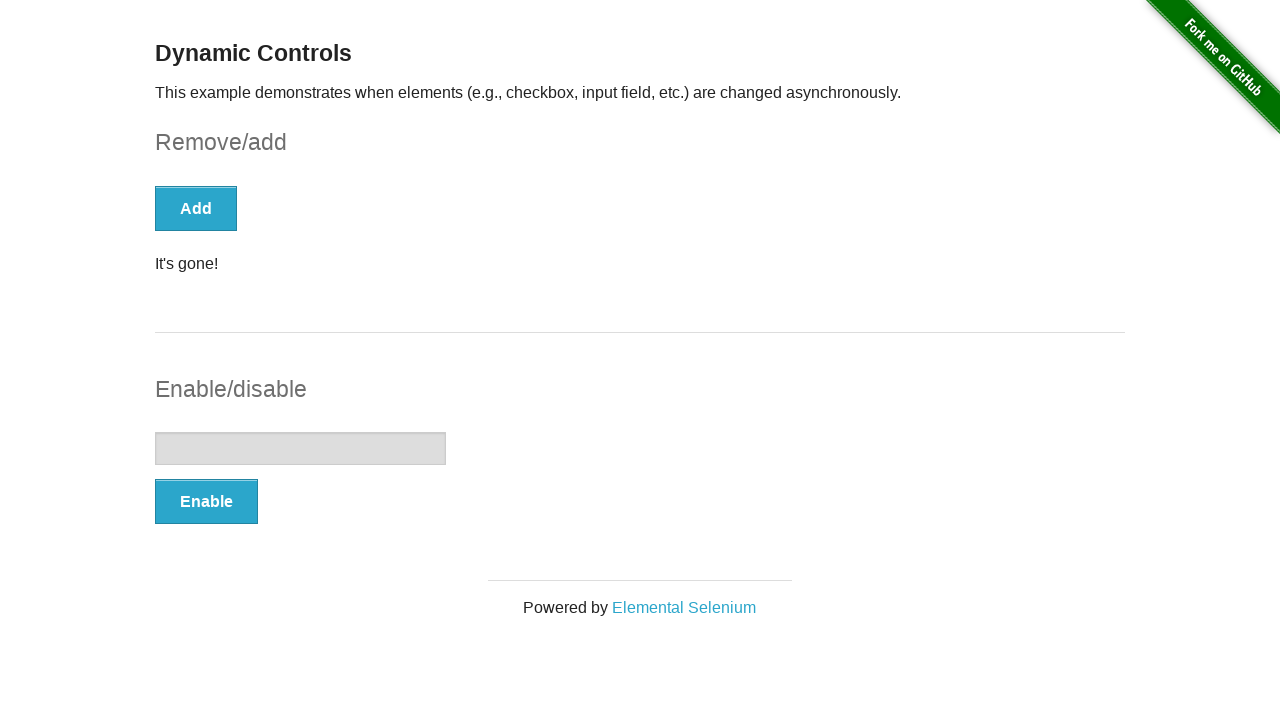

Verified message displays 'It's gone!'
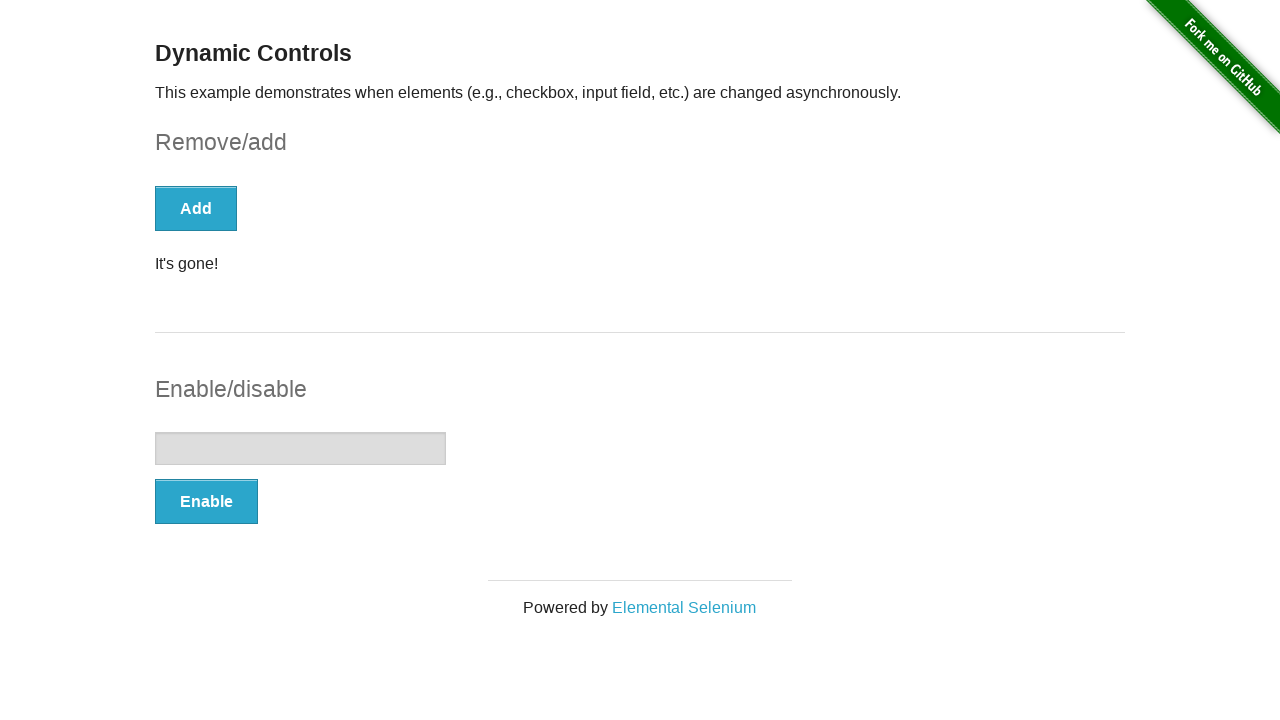

Clicked Add button to show checkbox at (196, 208) on xpath=//button[contains(text(), 'Add')]
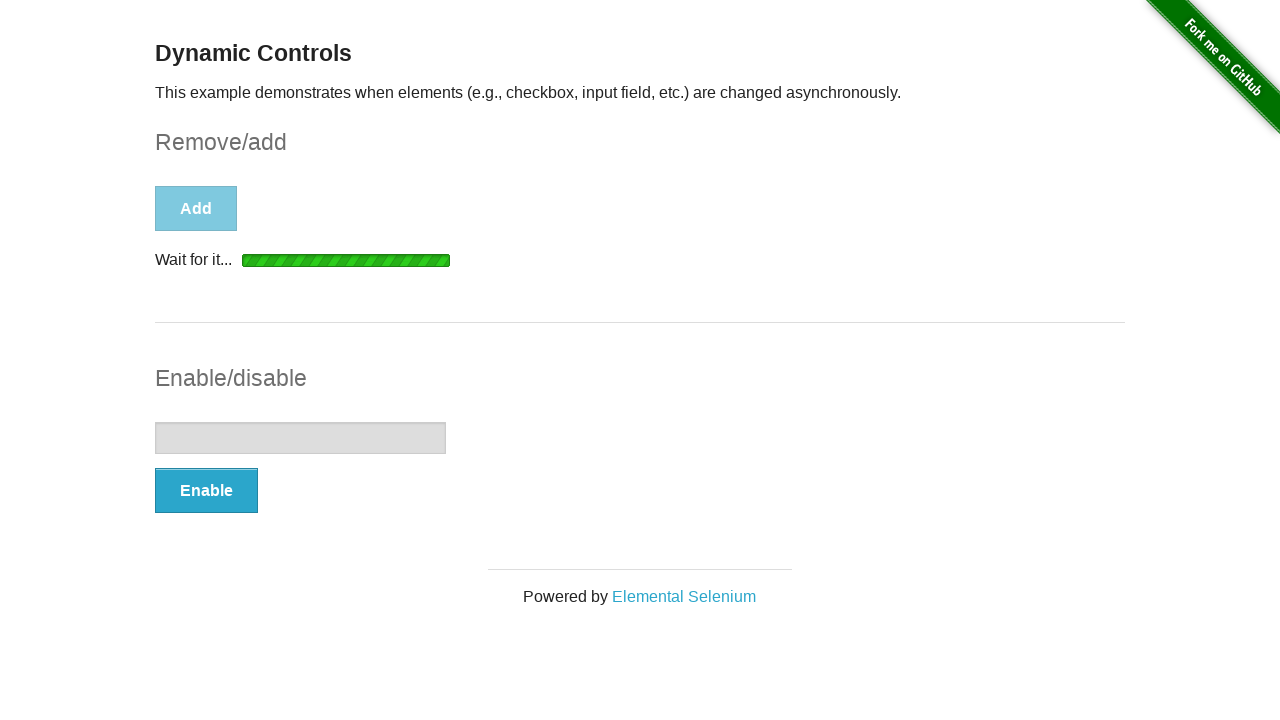

Checkbox reappeared on the page
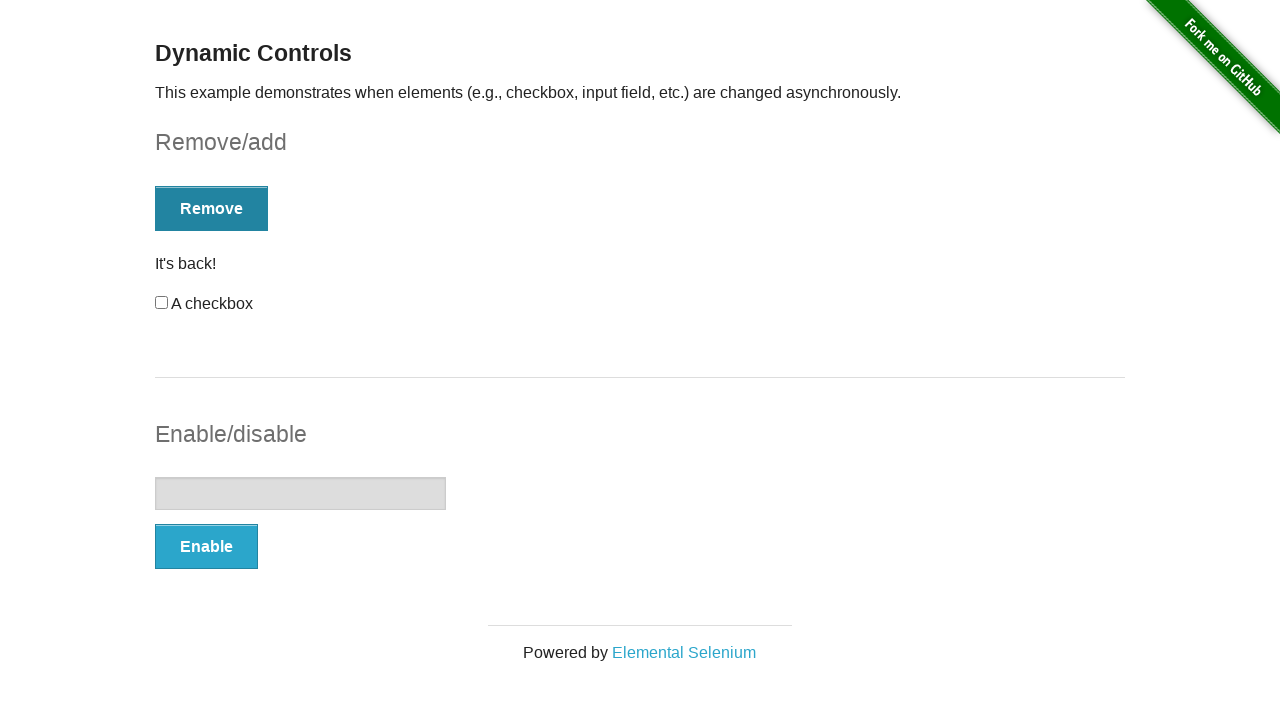

Message element loaded again
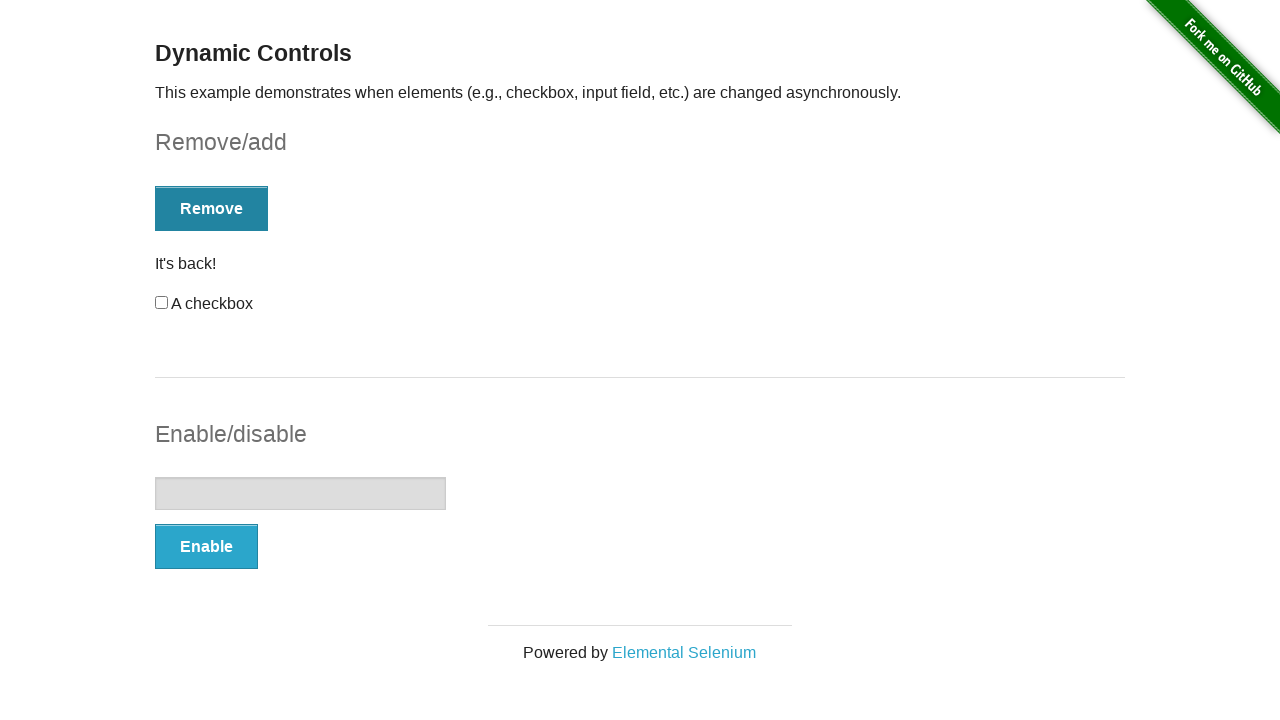

Located message element
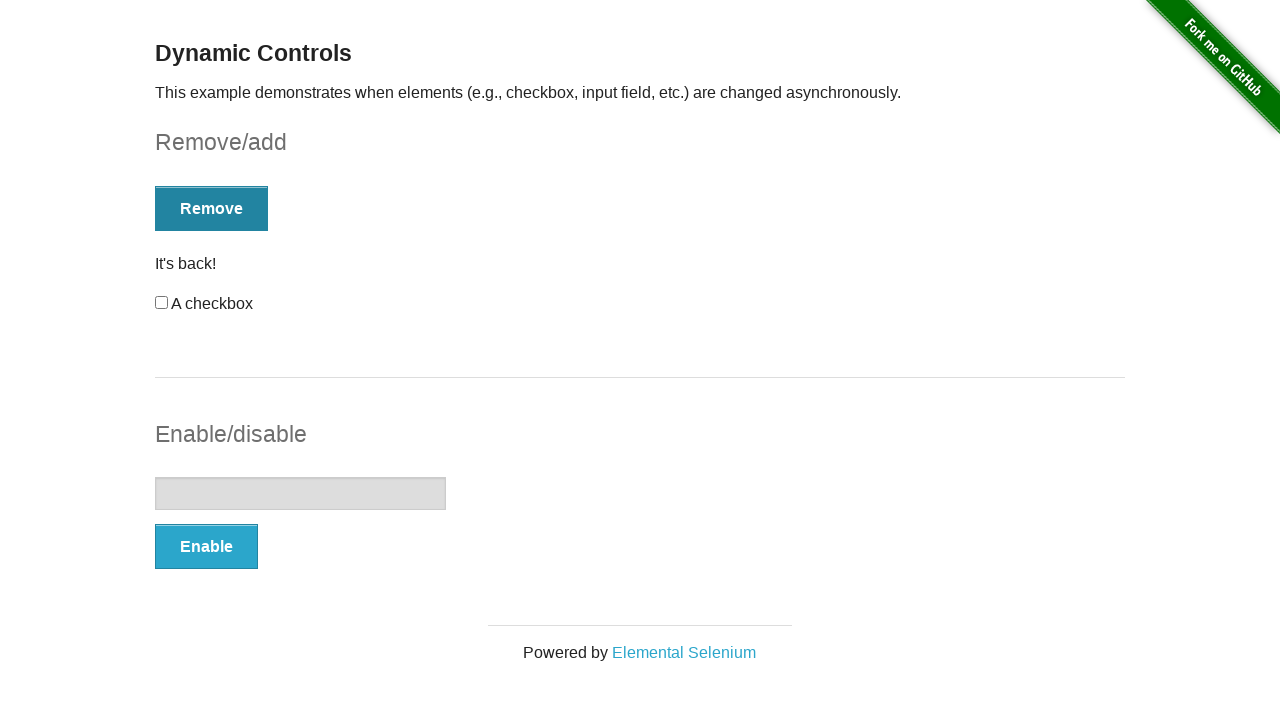

Verified message displays 'It's back!'
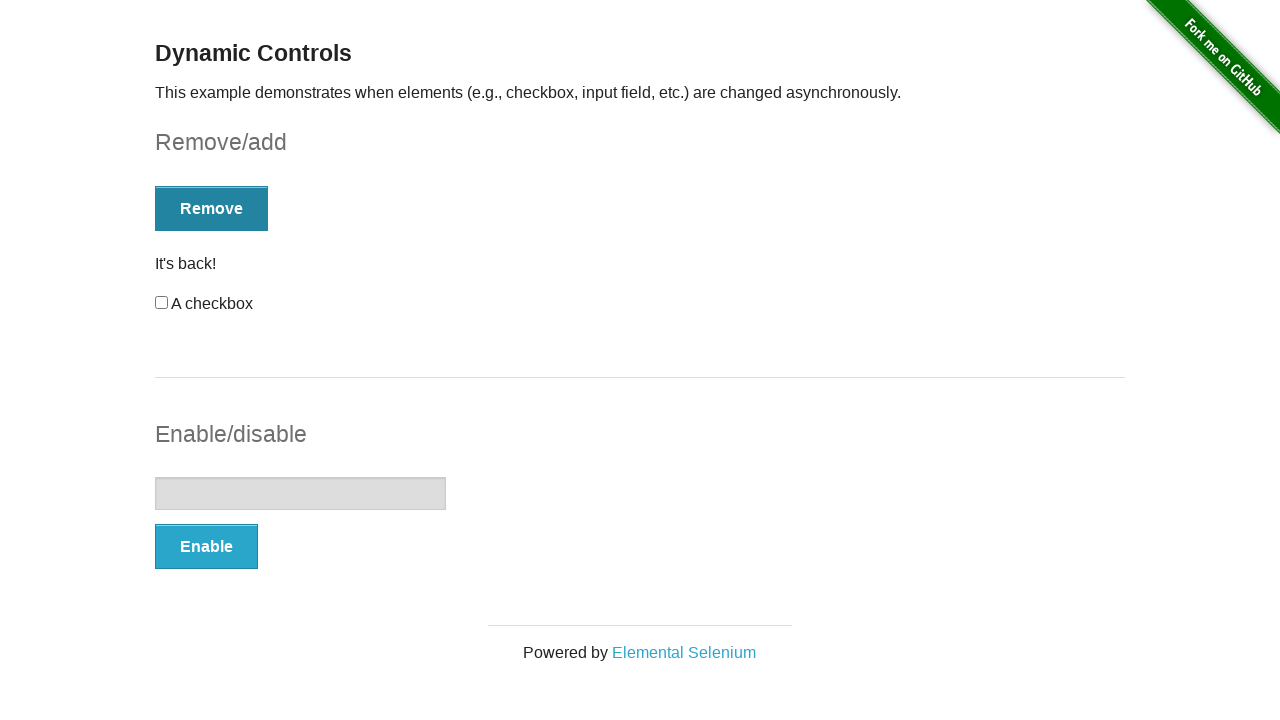

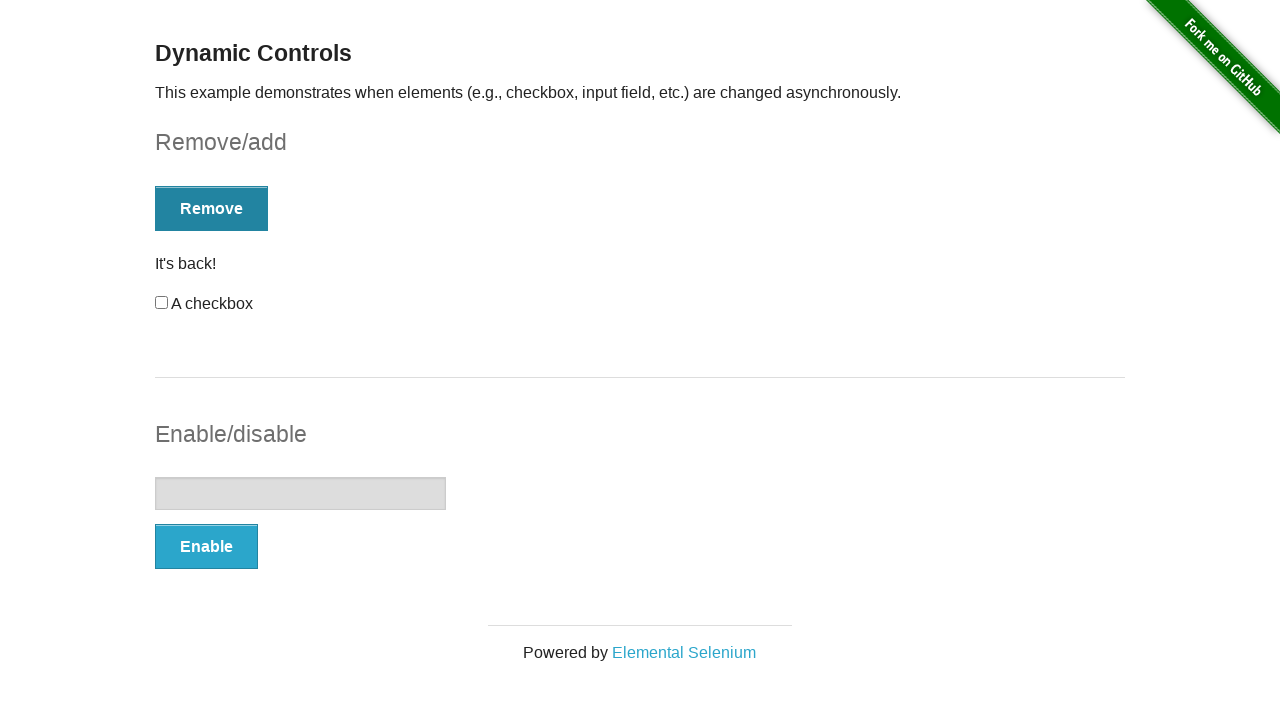